Tests state dropdown functionality by selecting states using three different methods (visible text, value, and index) and verifies the final selection is California.

Starting URL: https://practice.cydeo.com/dropdown

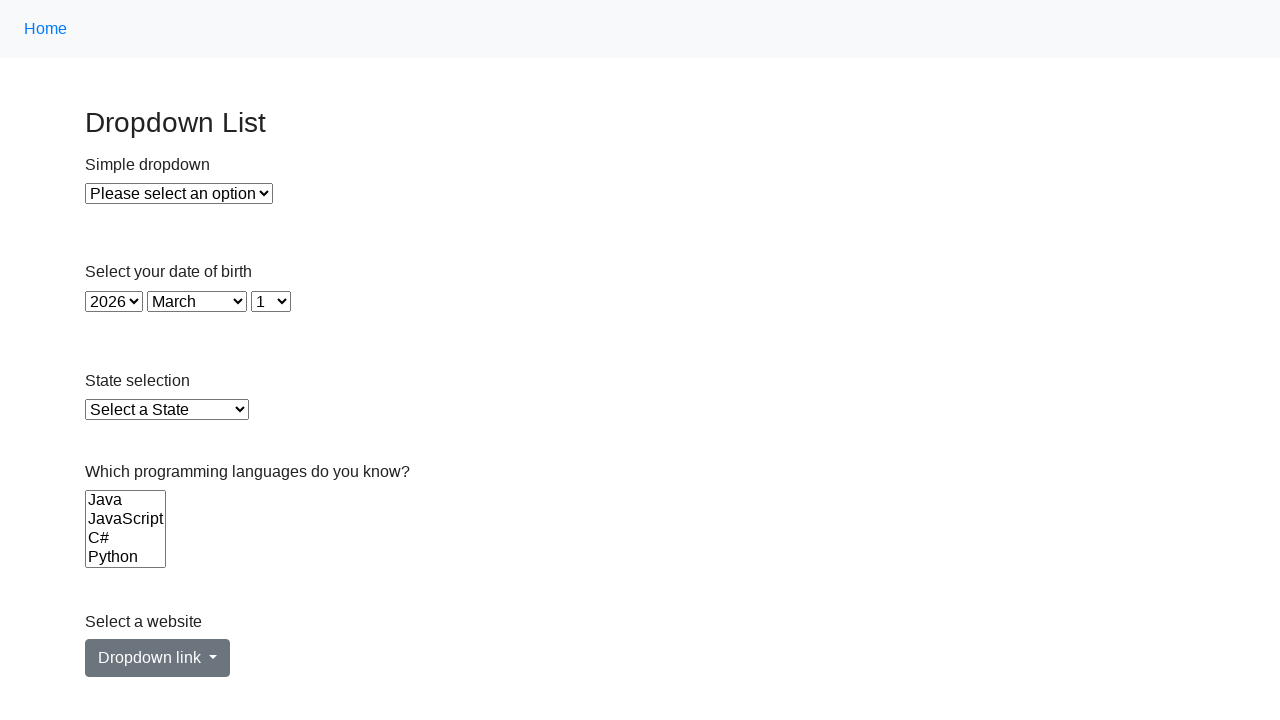

Selected Illinois from state dropdown using visible text on select#state
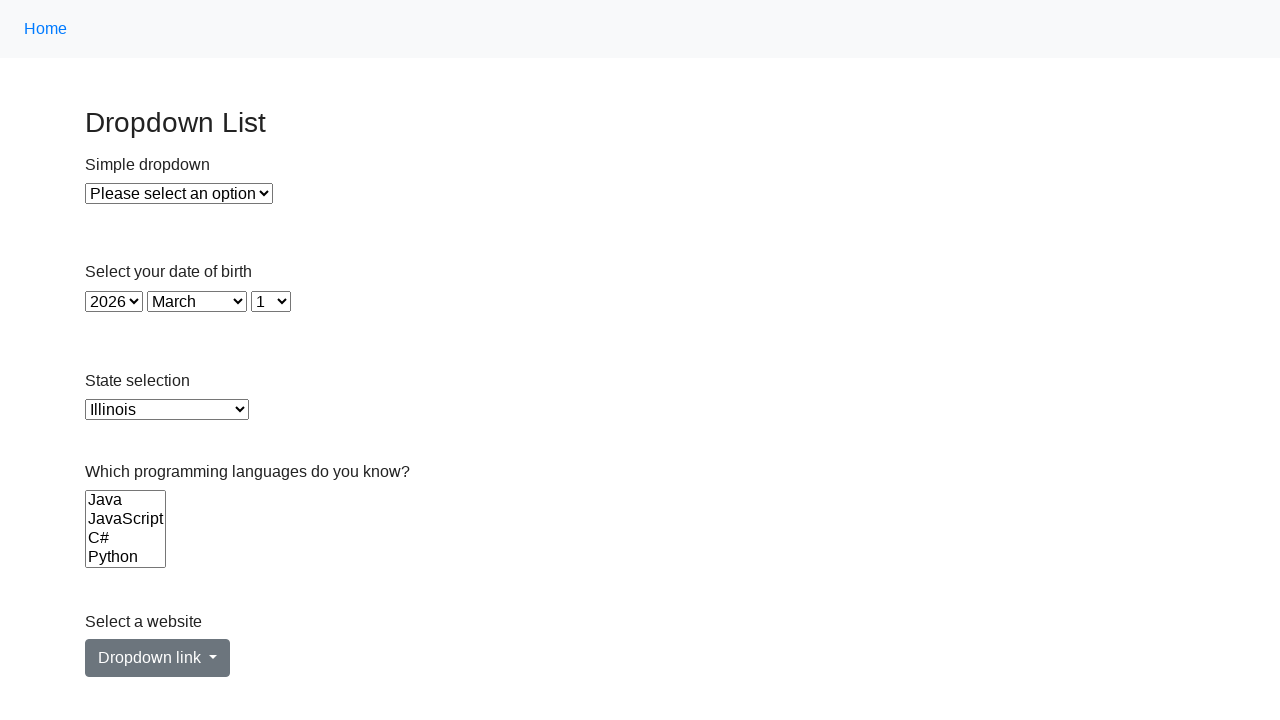

Selected Virginia from state dropdown using value attribute on select#state
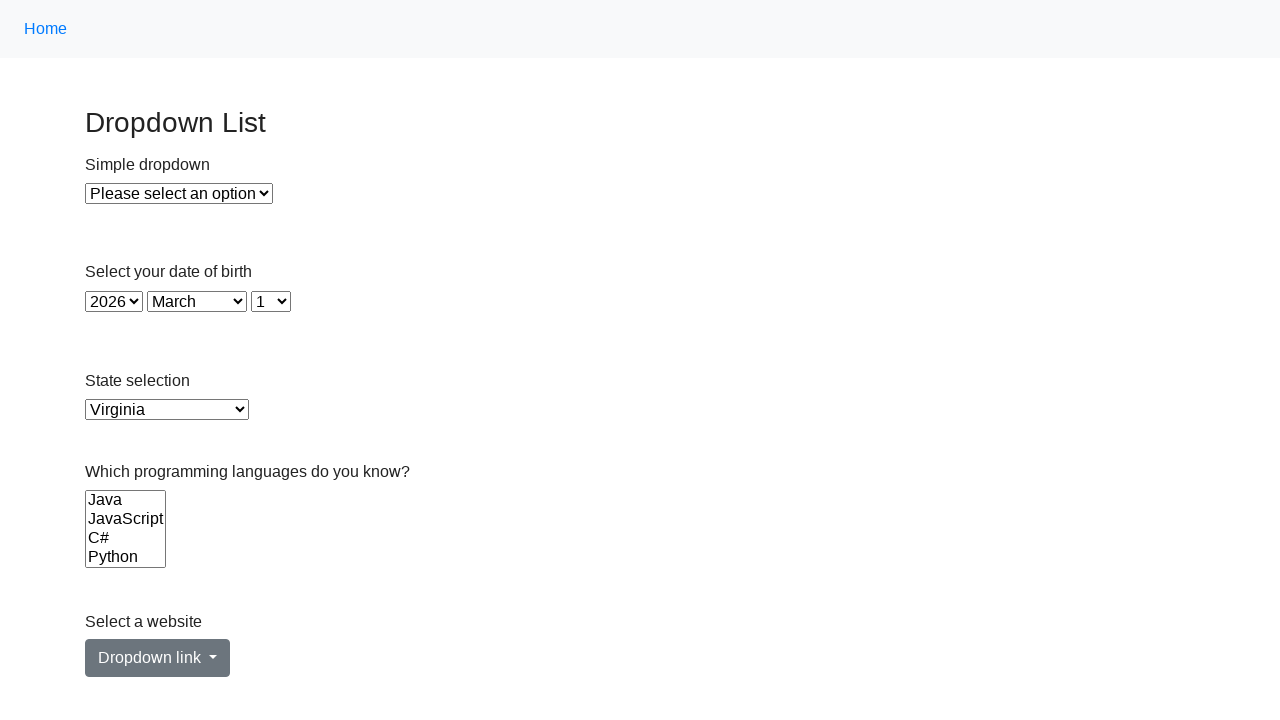

Selected California from state dropdown using index 5 on select#state
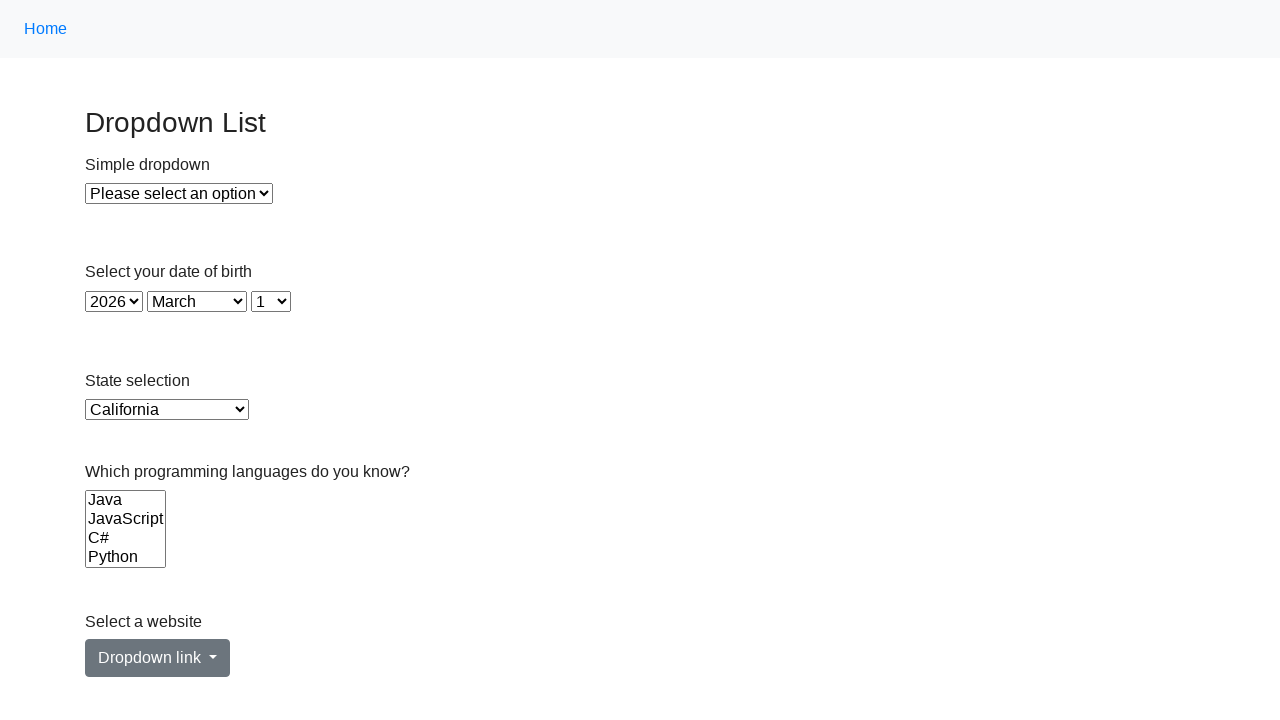

Retrieved selected value from state dropdown
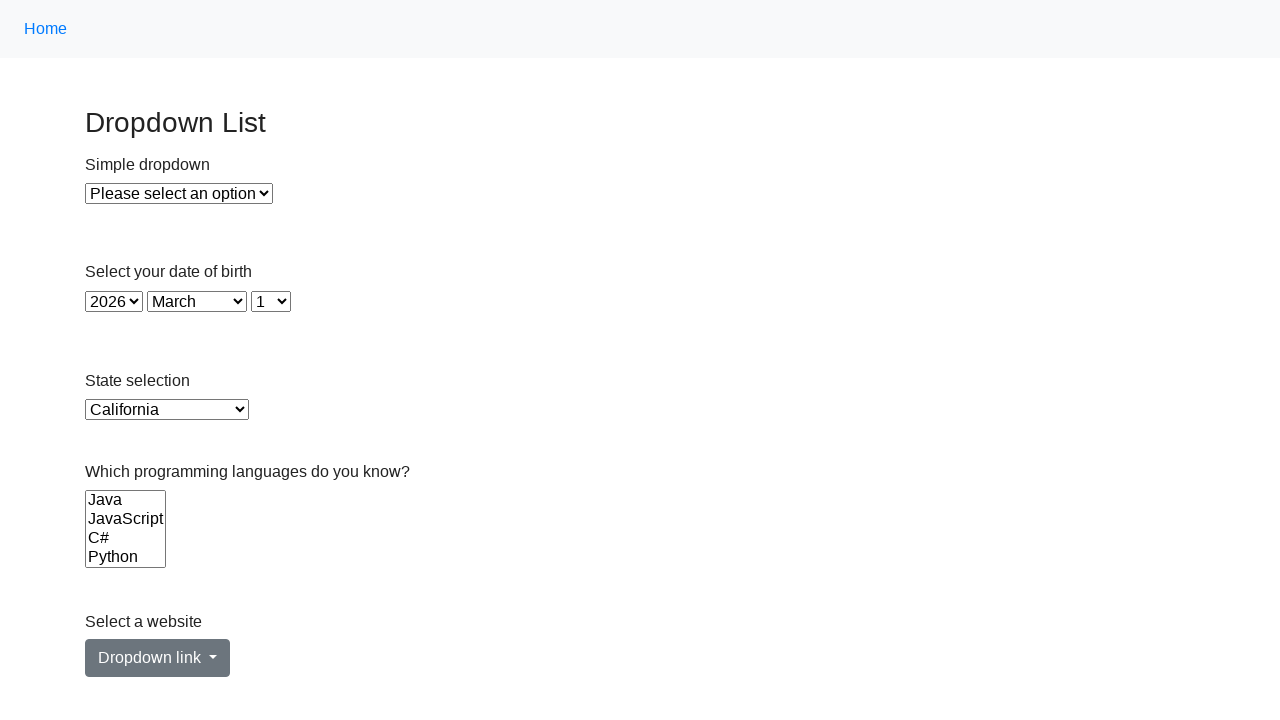

Verified that California is the selected state
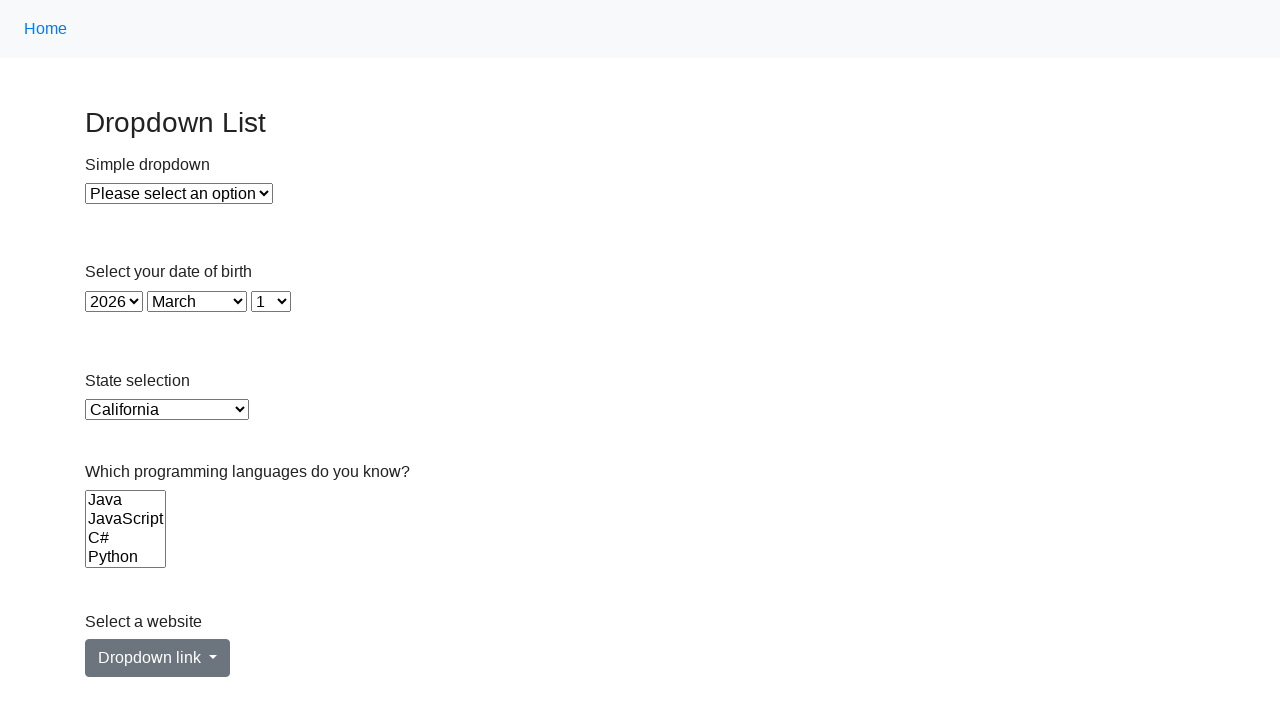

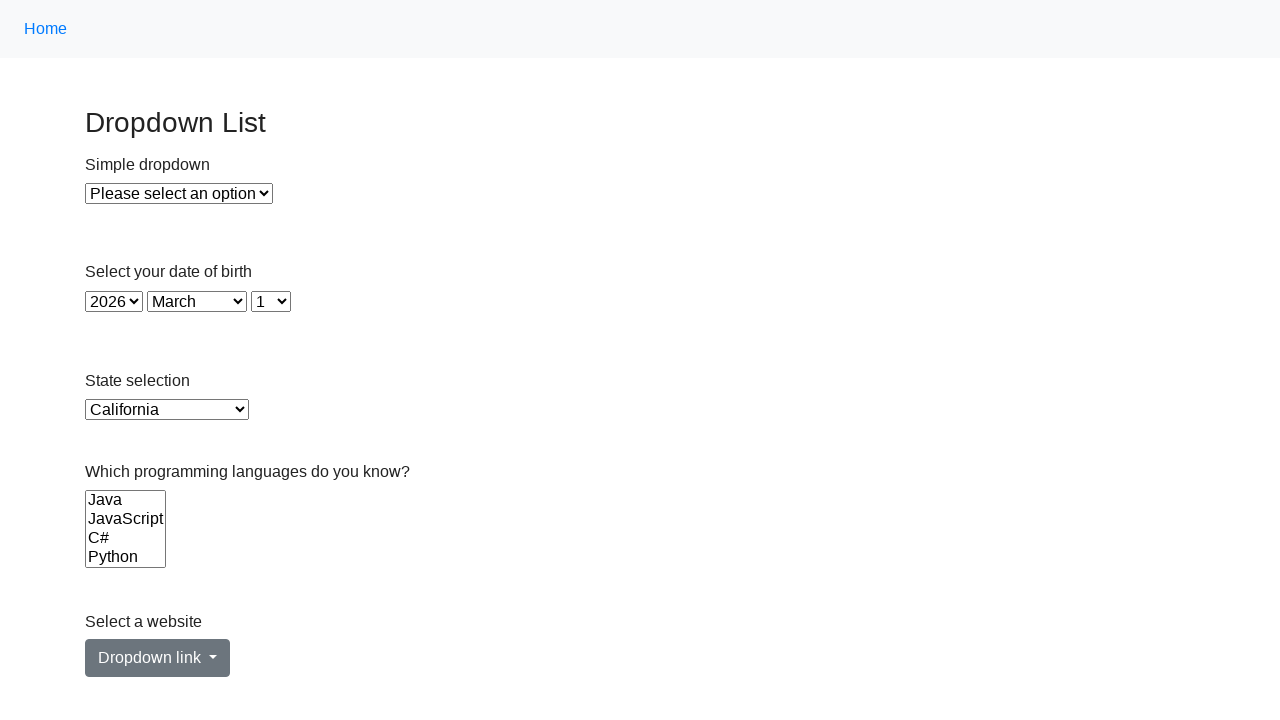